Tests clicking a primary button on the Bootswatch default theme page to verify button interaction functionality

Starting URL: https://bootswatch.com/default

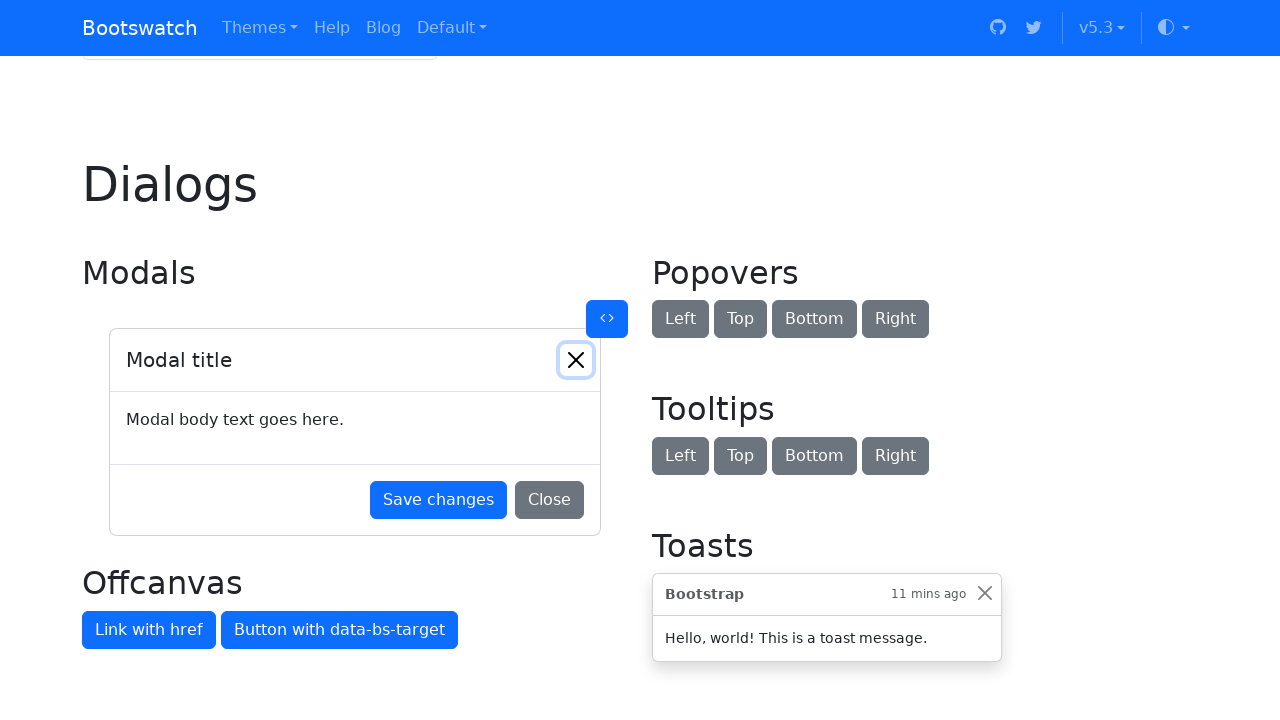

Navigated to Bootswatch default theme page
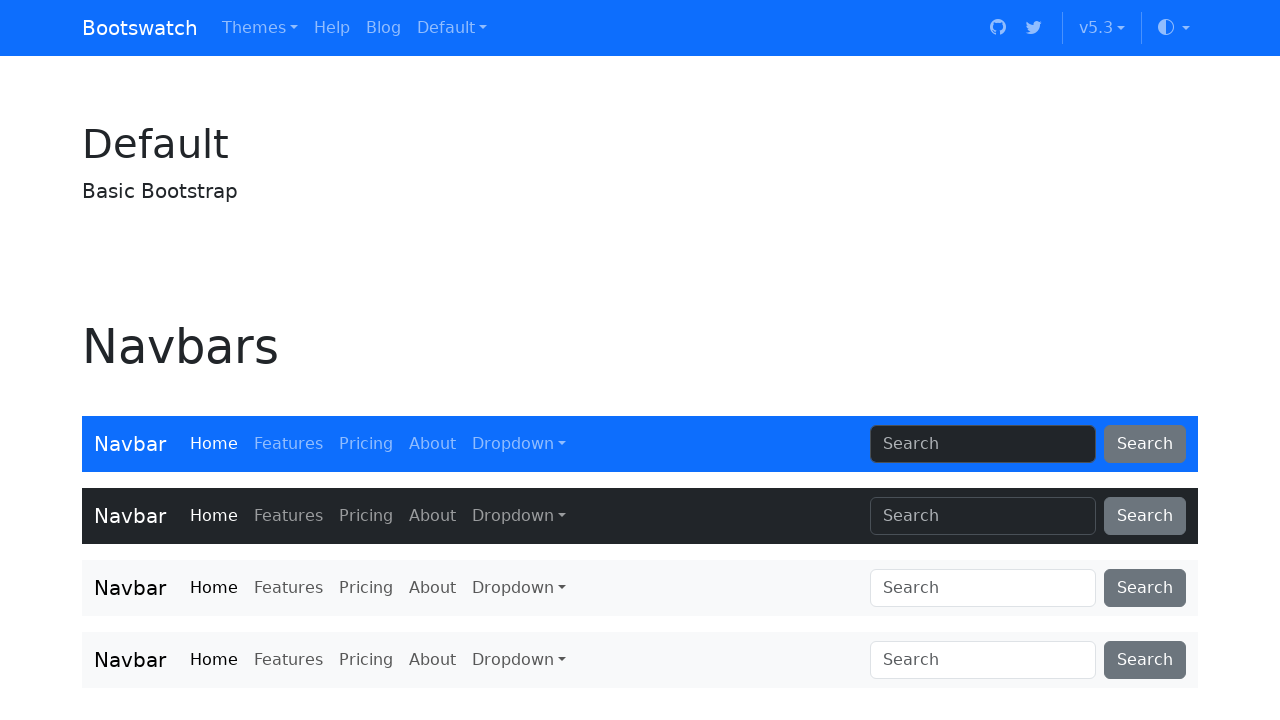

Located the first Primary button
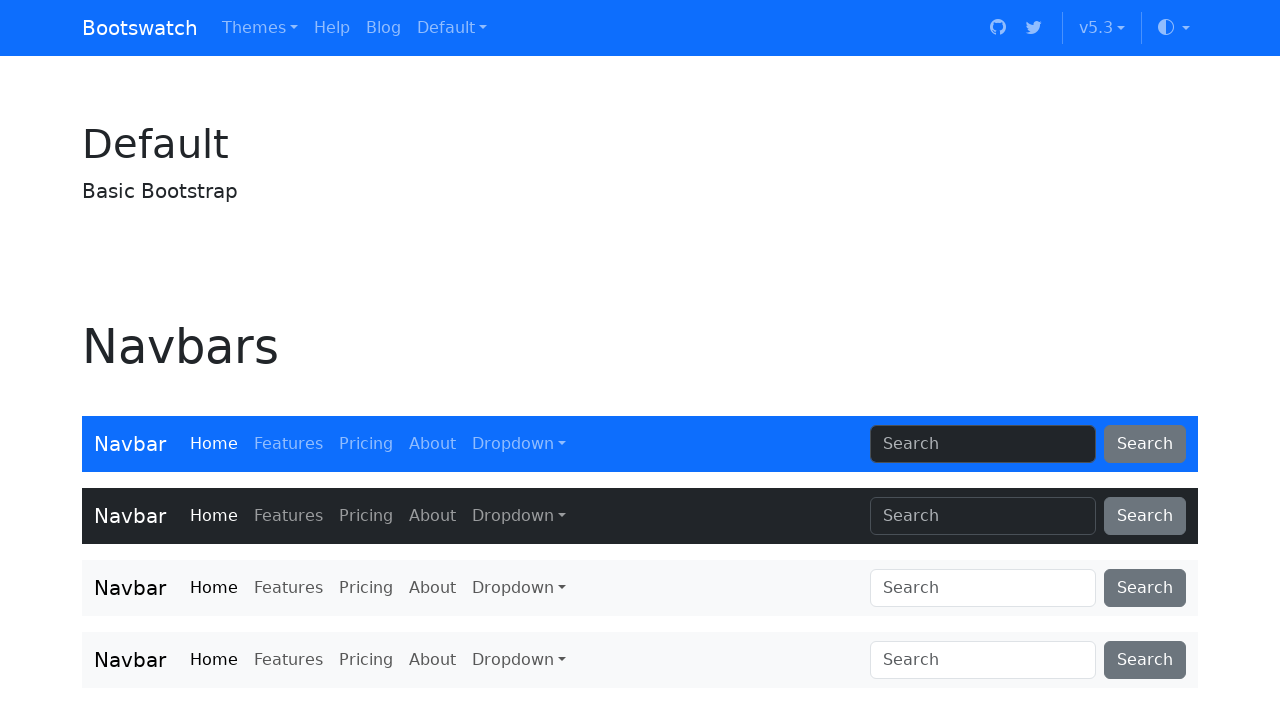

Clicked the Primary button to verify button interaction functionality at (126, 360) on internal:role=button[name="Primary"i] >> nth=0
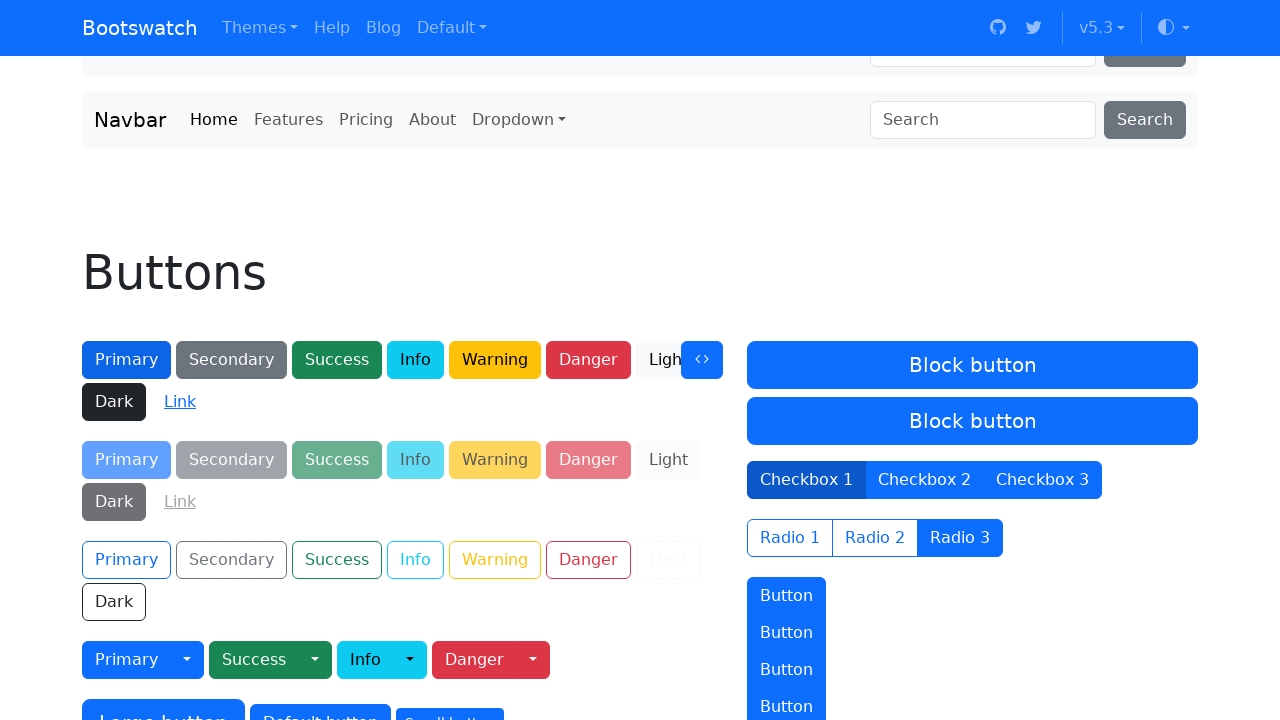

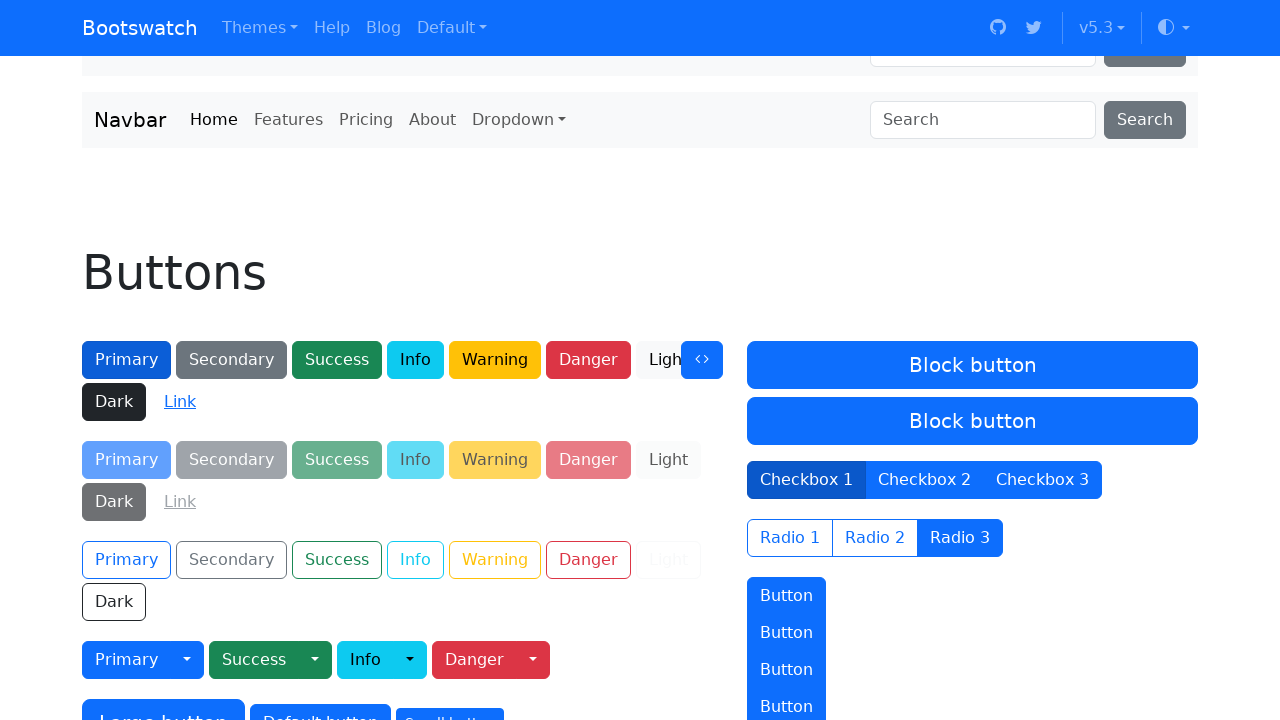